Tests dropdown selection functionality by selecting an option from a course dropdown using index-based selection

Starting URL: https://www.hyrtutorials.com/p/html-dropdown-elements-practice.html

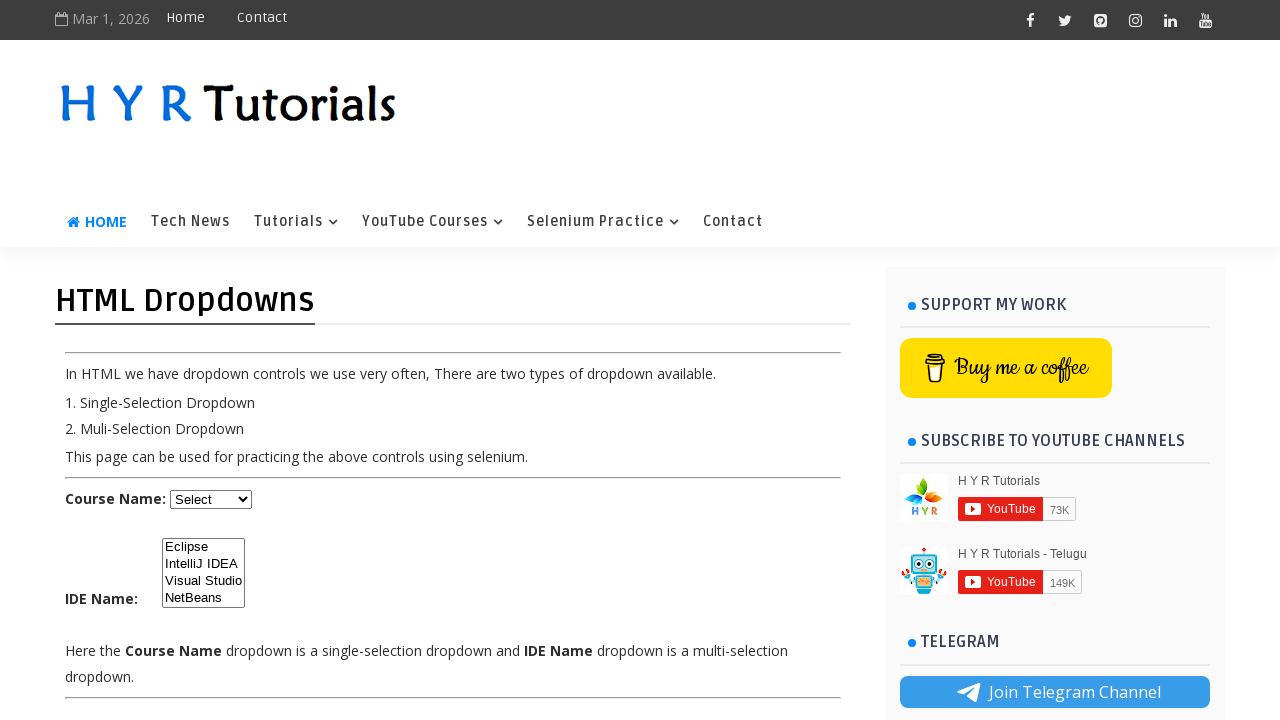

Selected third option (index 2) from course dropdown on select#course
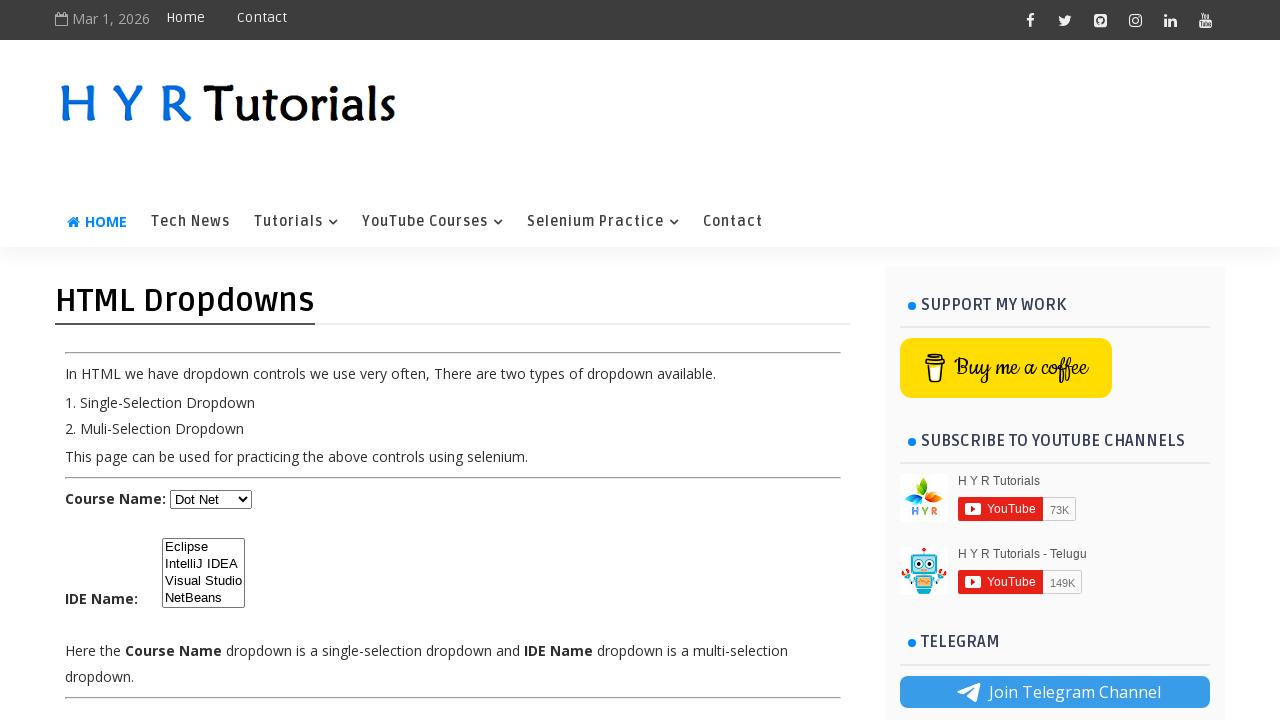

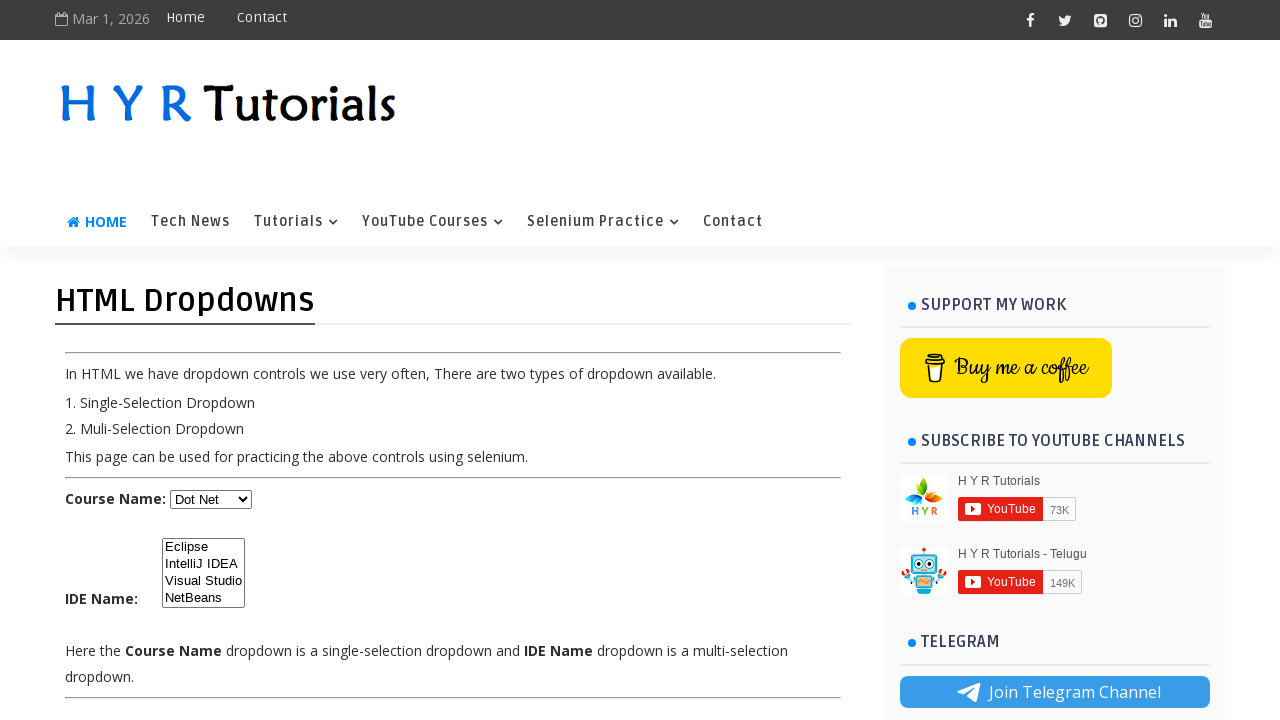